Navigates to ToolsQA website and clicks on the tutorial button in the navigation header

Starting URL: https://www.toolsqa.com/

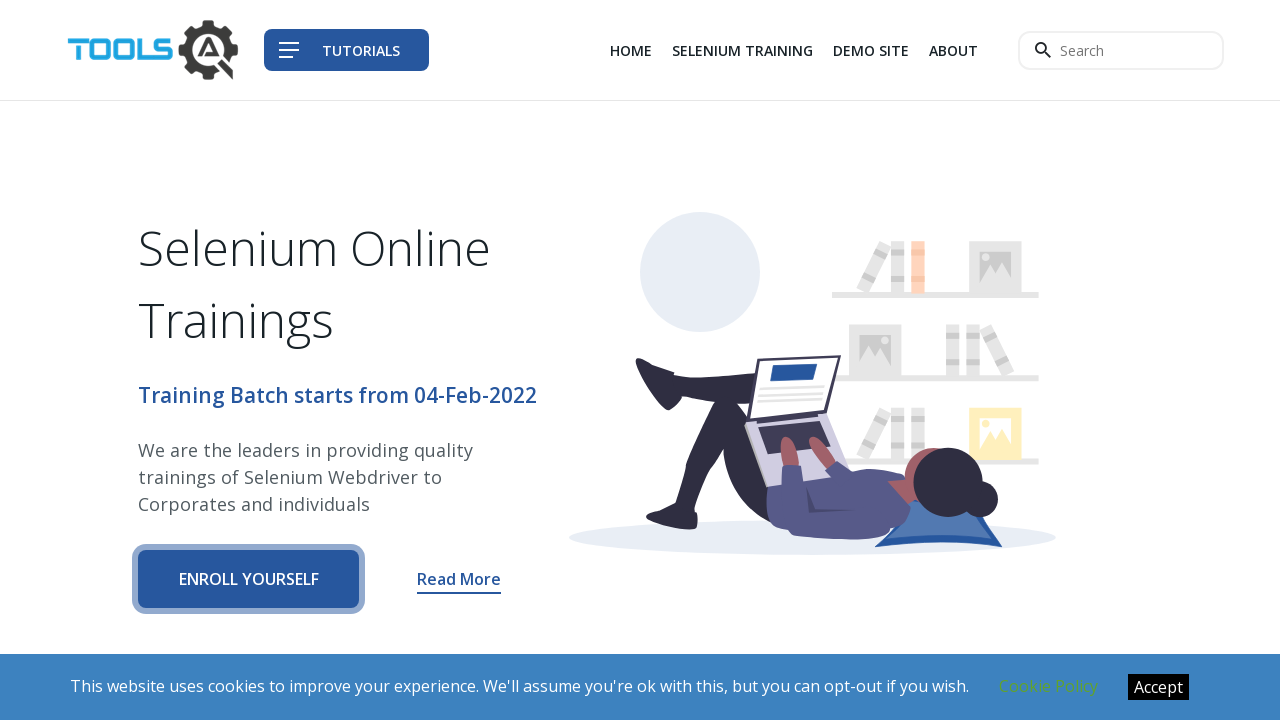

Navigated to ToolsQA website
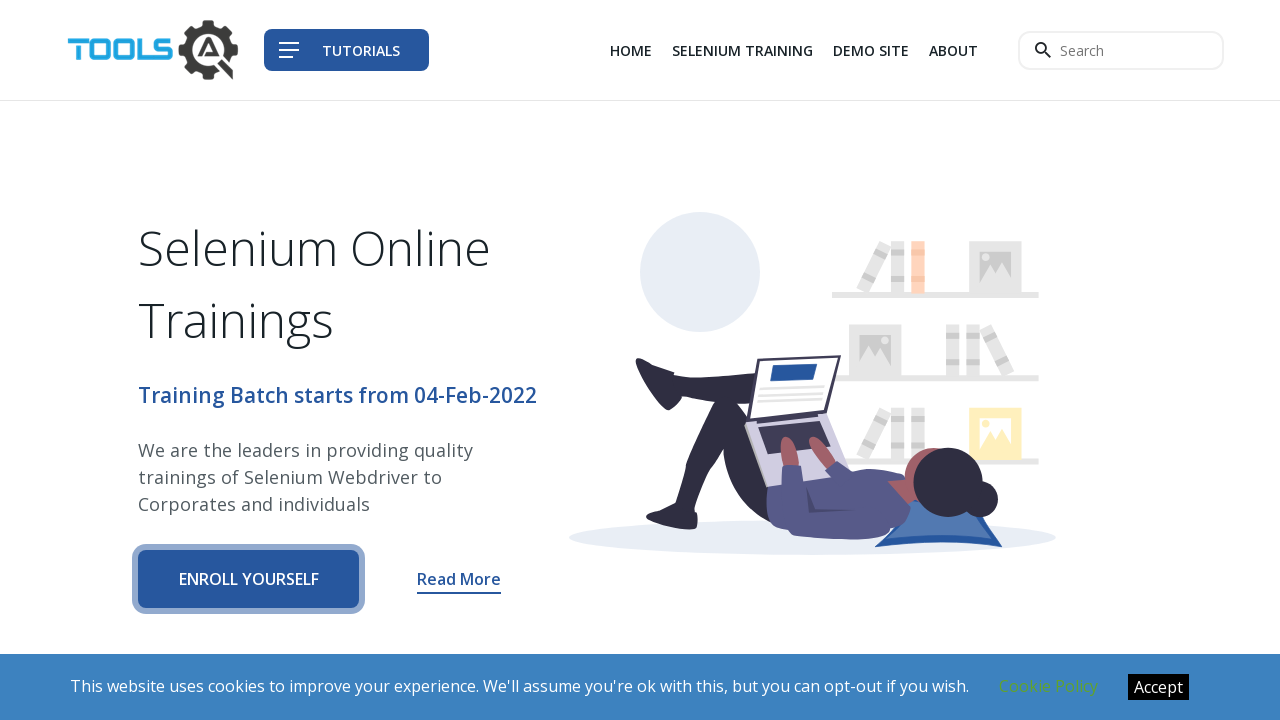

Tutorial button in navigation header became visible
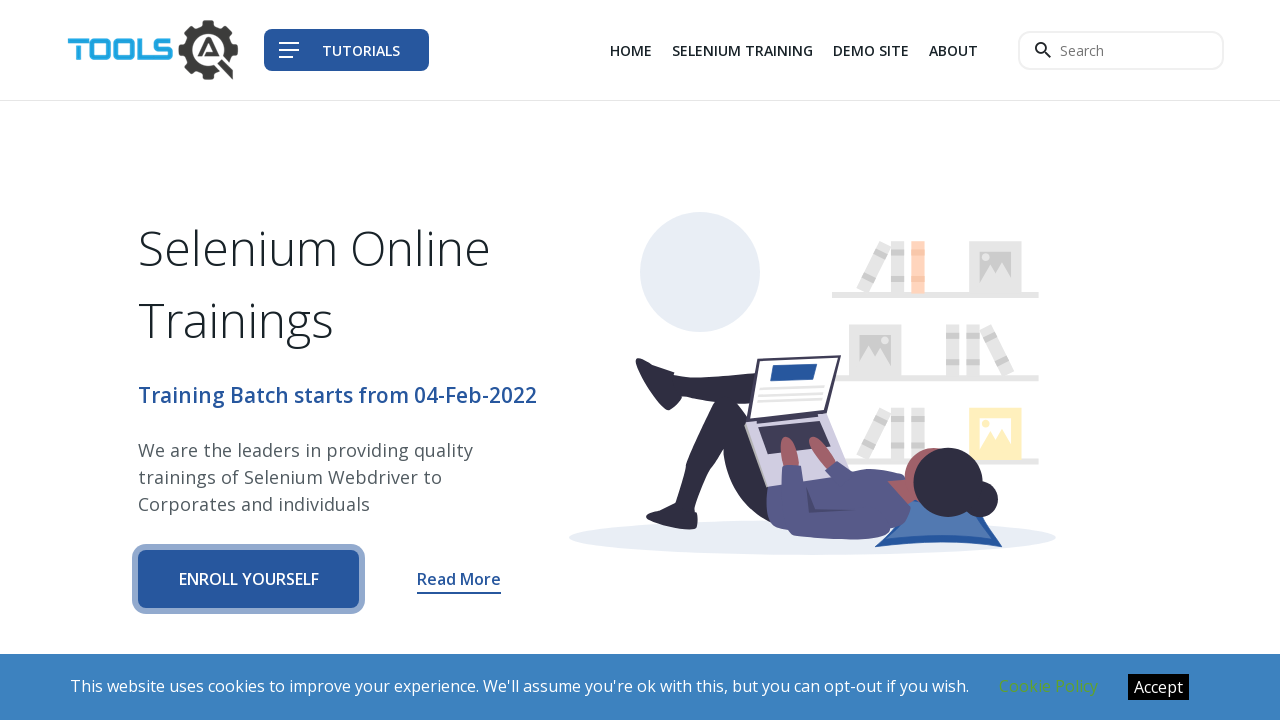

Clicked the tutorial button in the navigation header at (346, 50) on xpath=//header/nav[1]/div[1]/div[1]/div[4]/a[1]
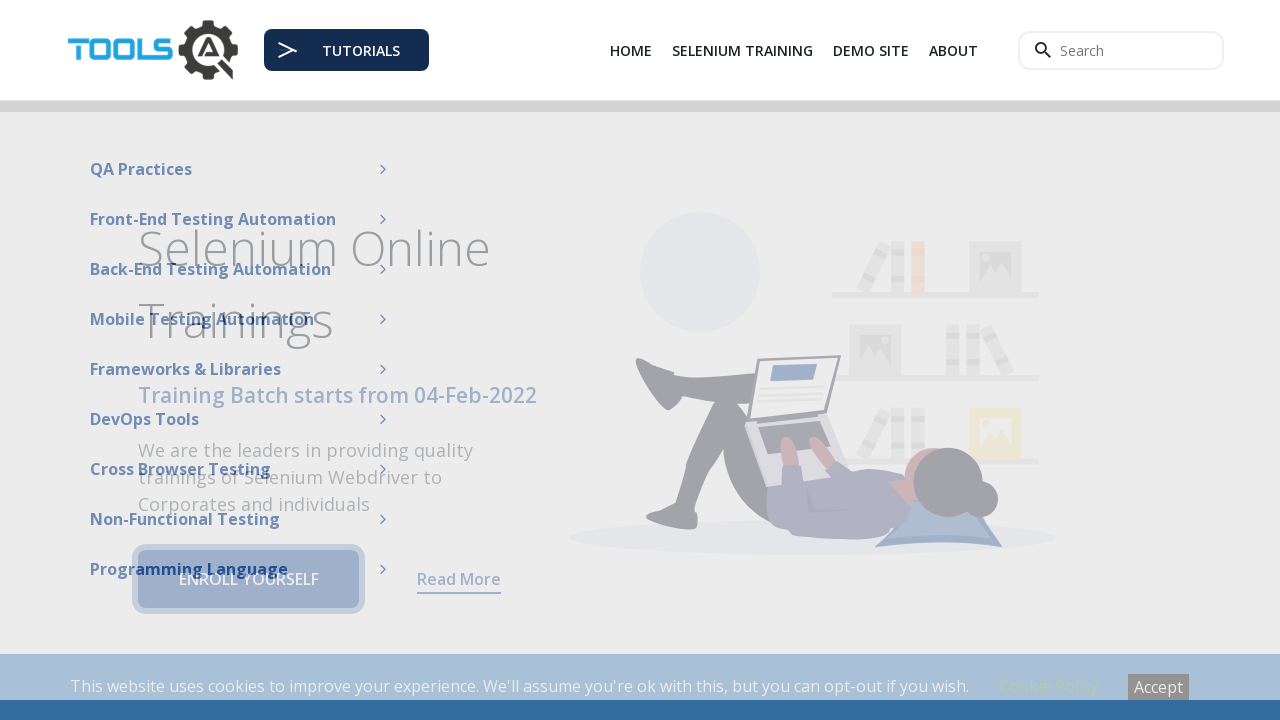

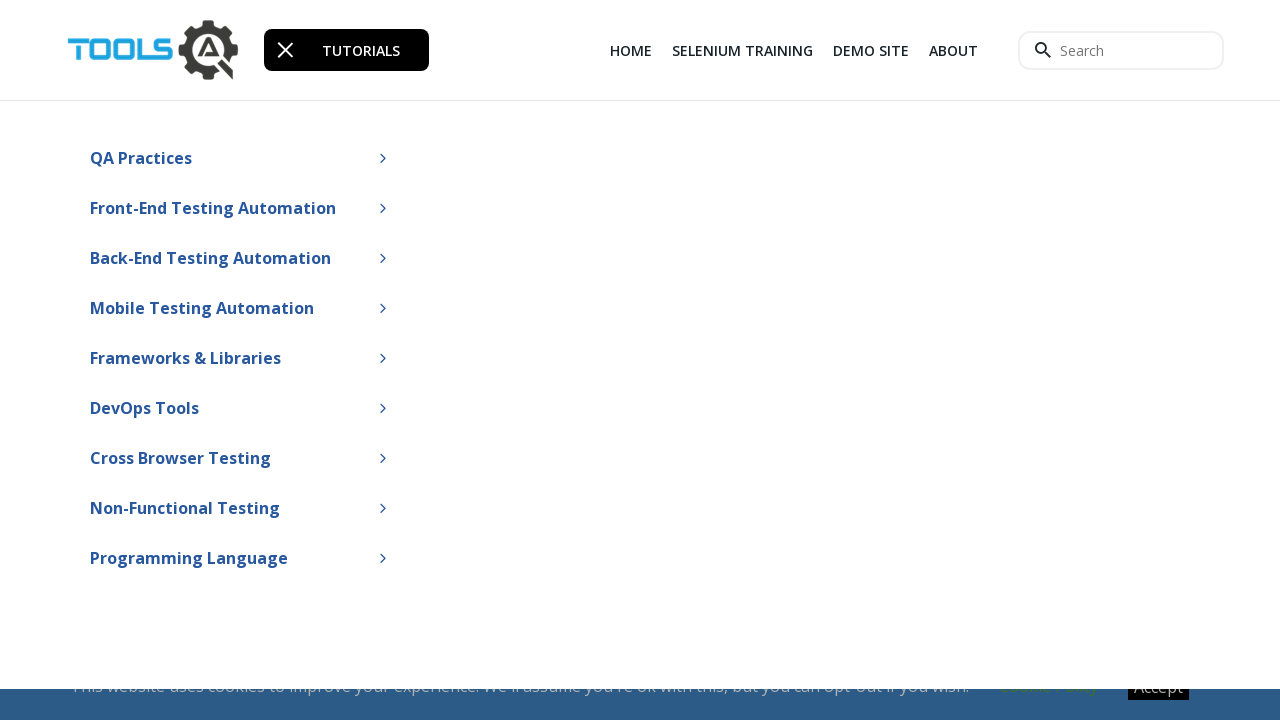